Navigates to the Punjab Kings IPL team website and verifies the page loads successfully.

Starting URL: https://www.punjabkingsipl.in/

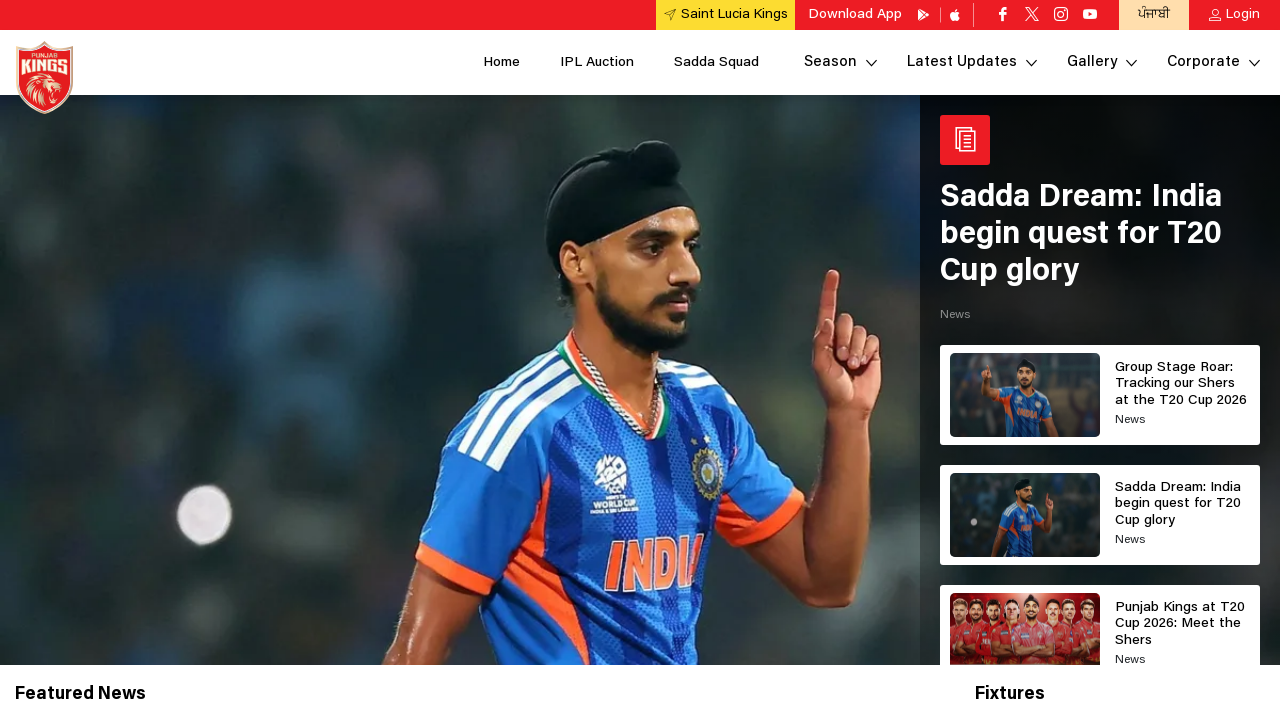

Navigated to Punjab Kings IPL team website
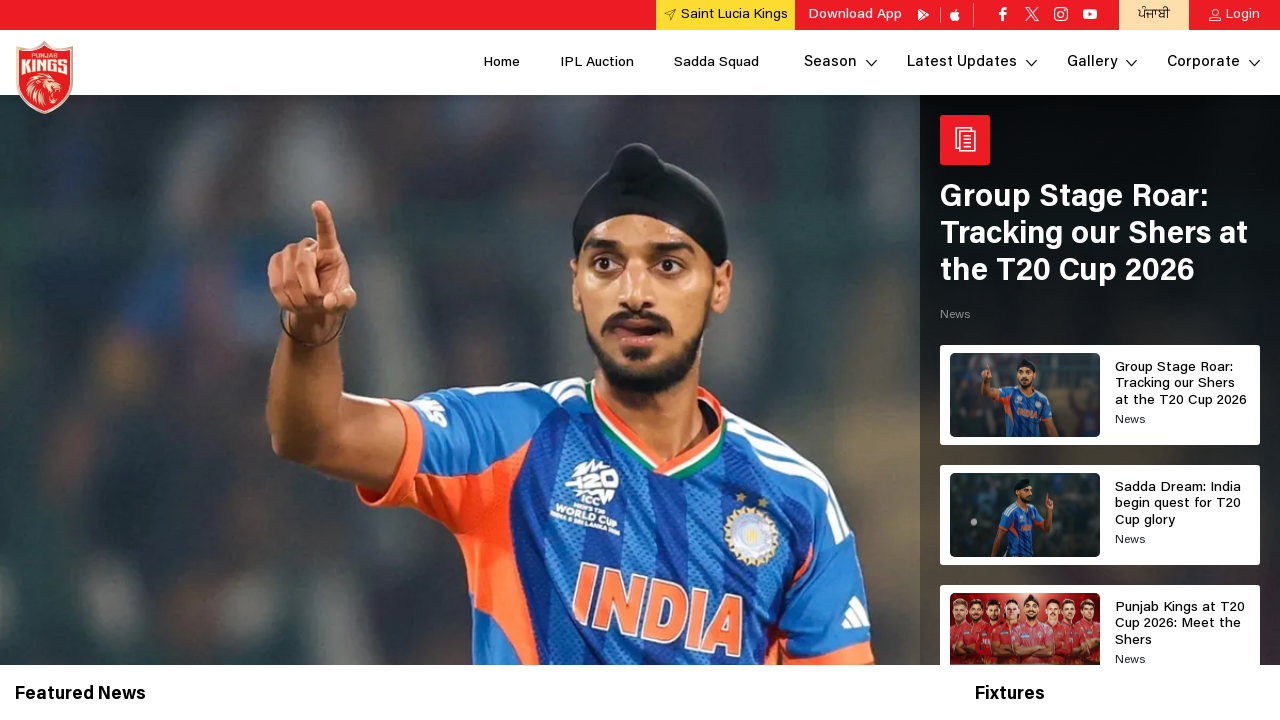

Page DOM content loaded successfully
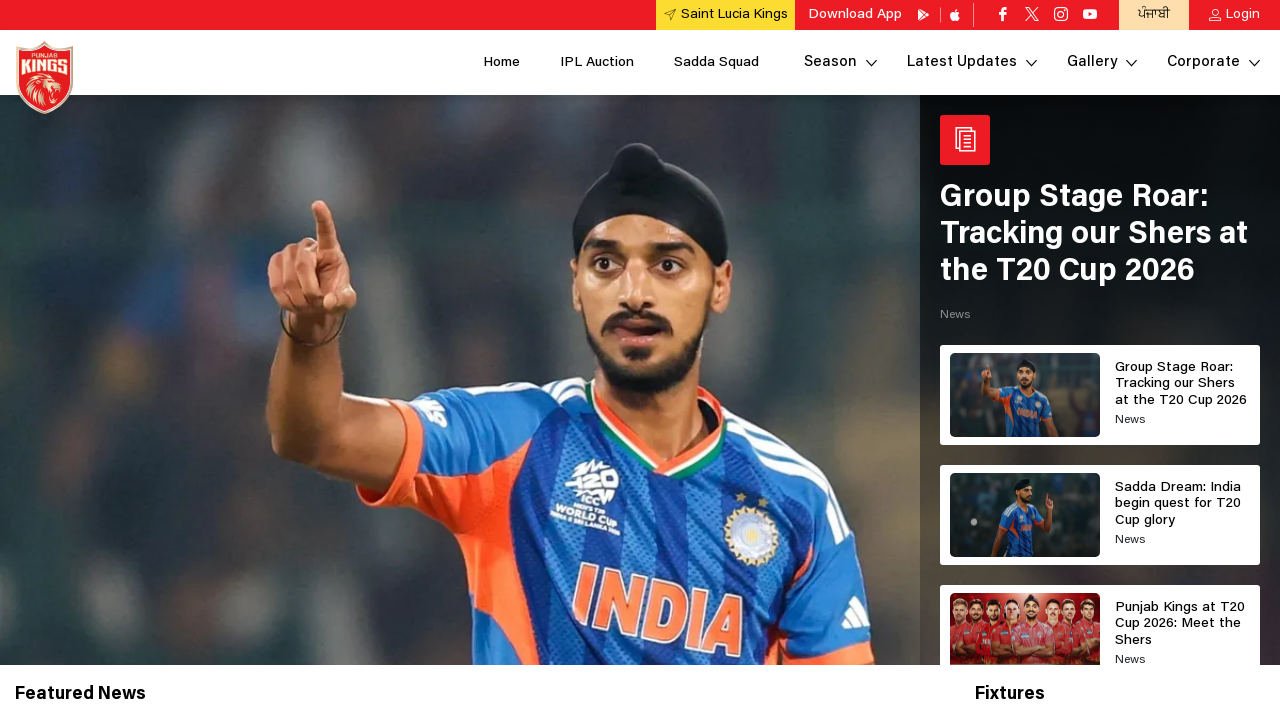

Verified page URL matches expected Punjab Kings website
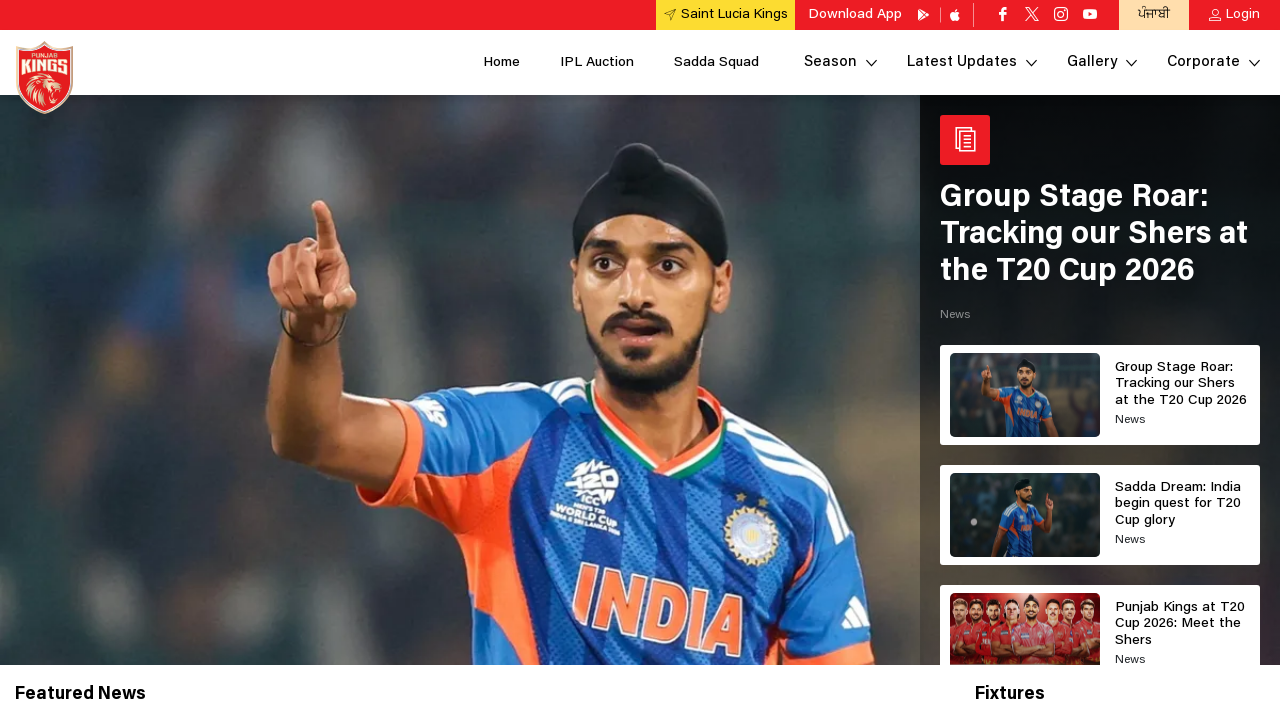

Body element is present on the page
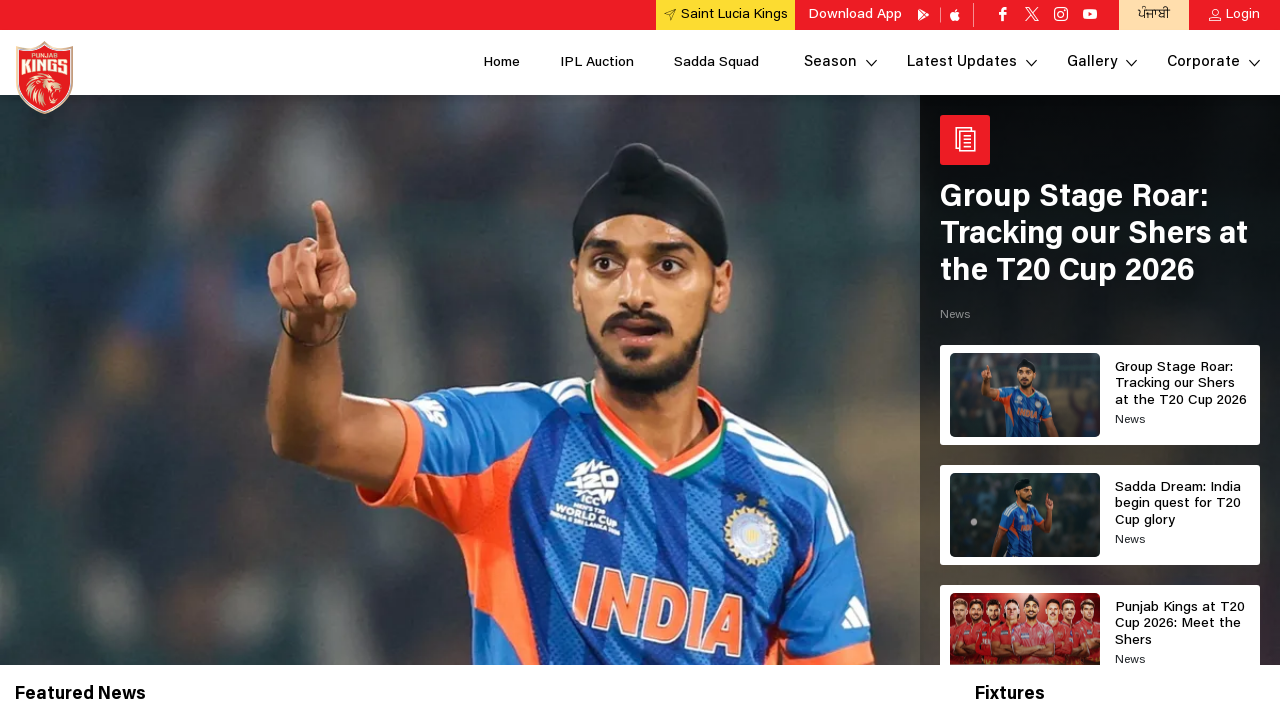

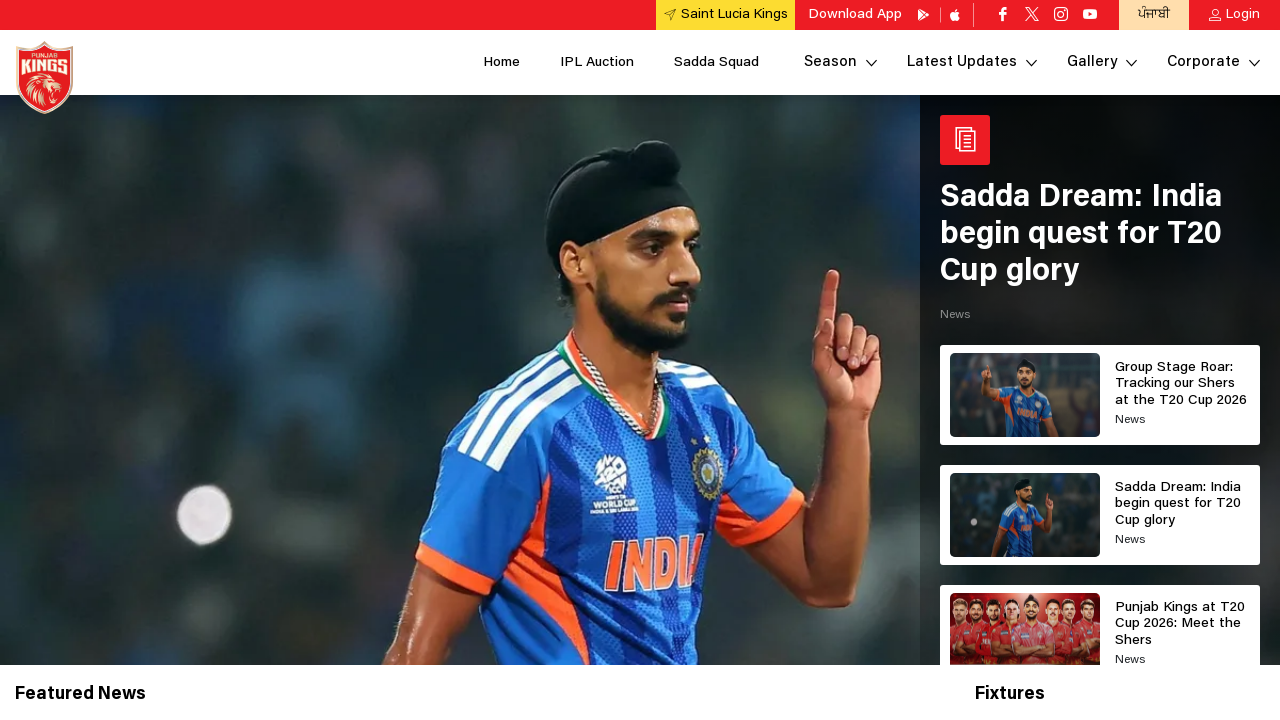